Tests checkbox functionality by clicking three different checkboxes using various selector strategies (CSS ID, CSS attribute, and XPath)

Starting URL: https://formy-project.herokuapp.com/checkbox

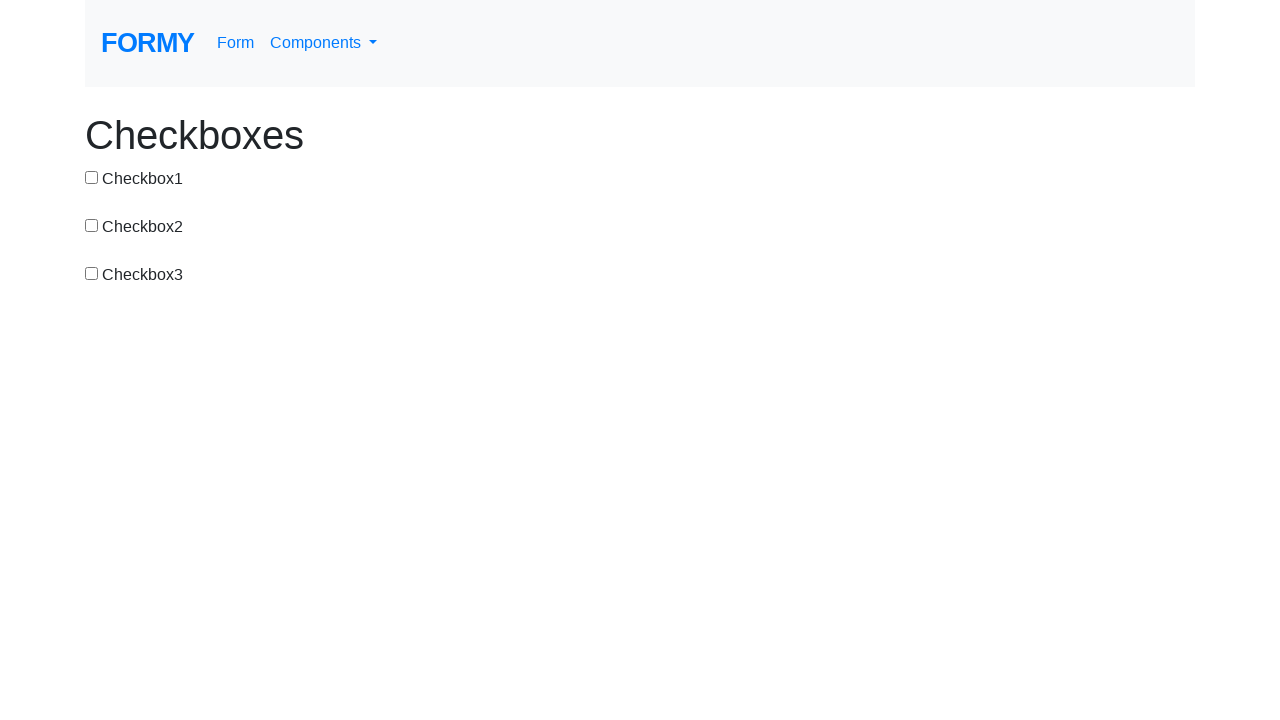

Clicked first checkbox using ID selector at (92, 177) on #checkbox-1
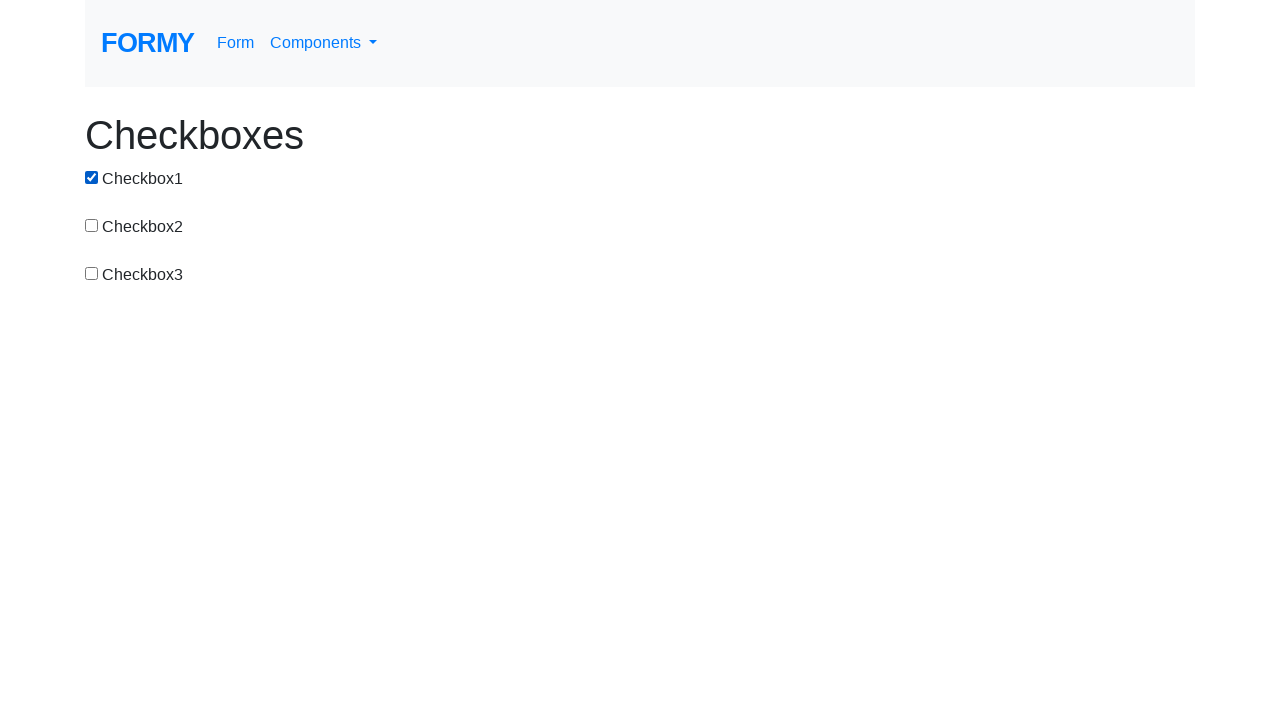

Clicked second checkbox using CSS attribute selector at (92, 225) on input[value='checkbox-2']
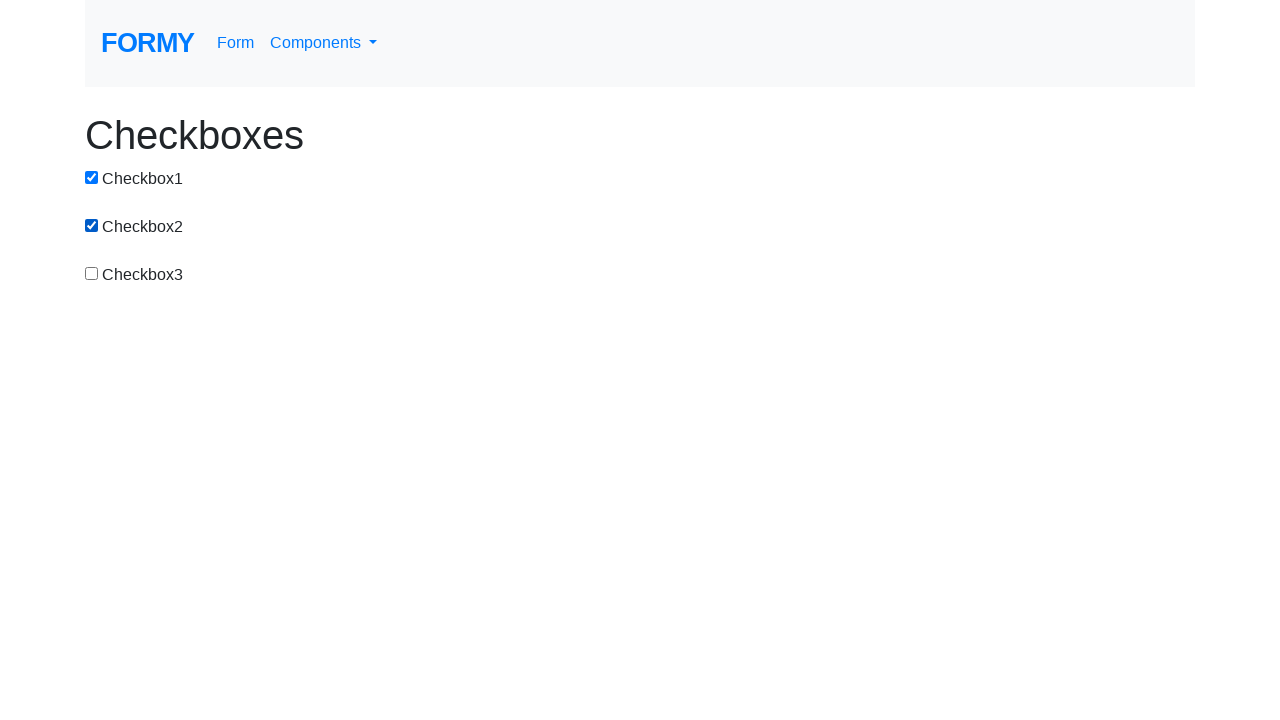

Clicked third checkbox using ID selector at (92, 273) on #checkbox-3
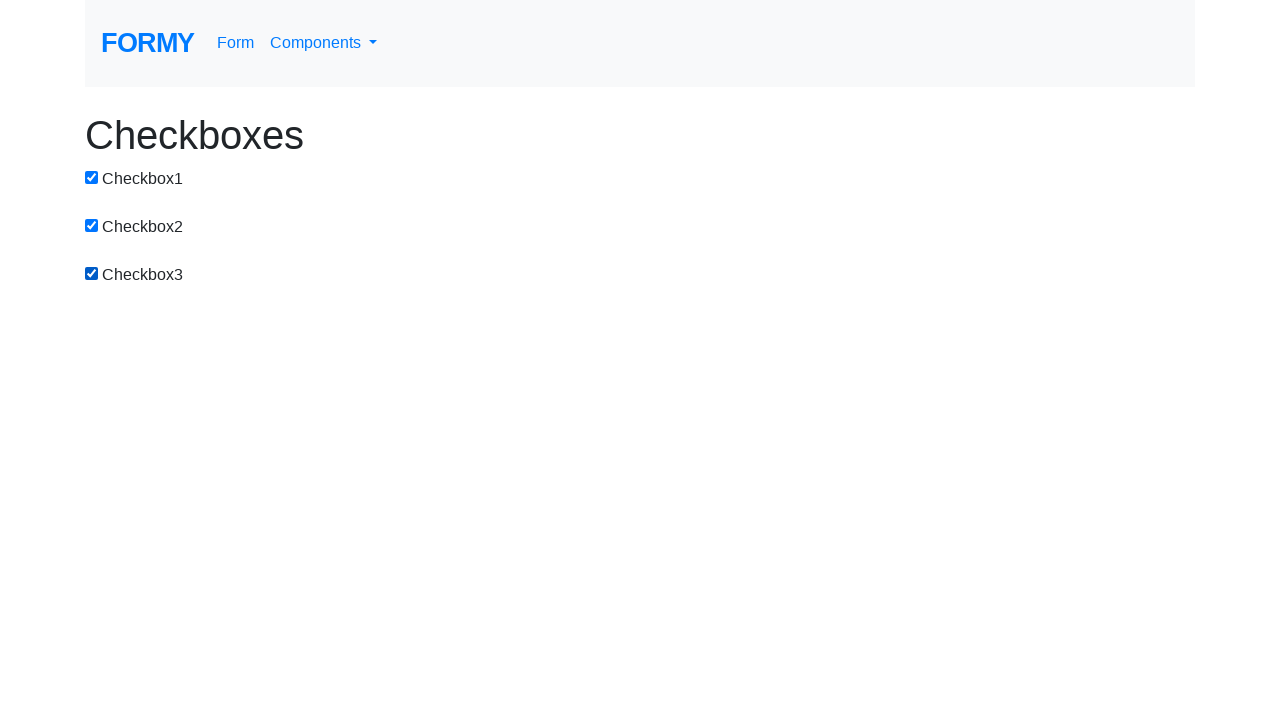

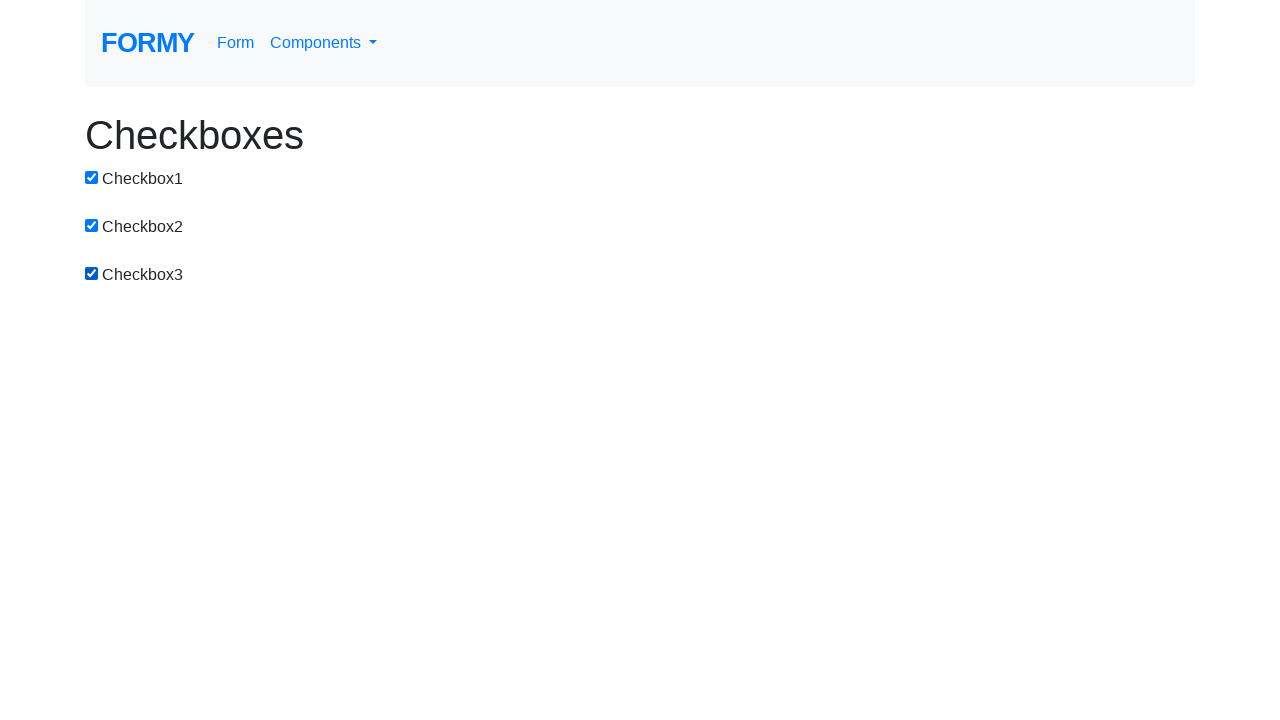